Tests password input field by entering a password

Starting URL: https://www.selenium.dev/selenium/web/web-form.html

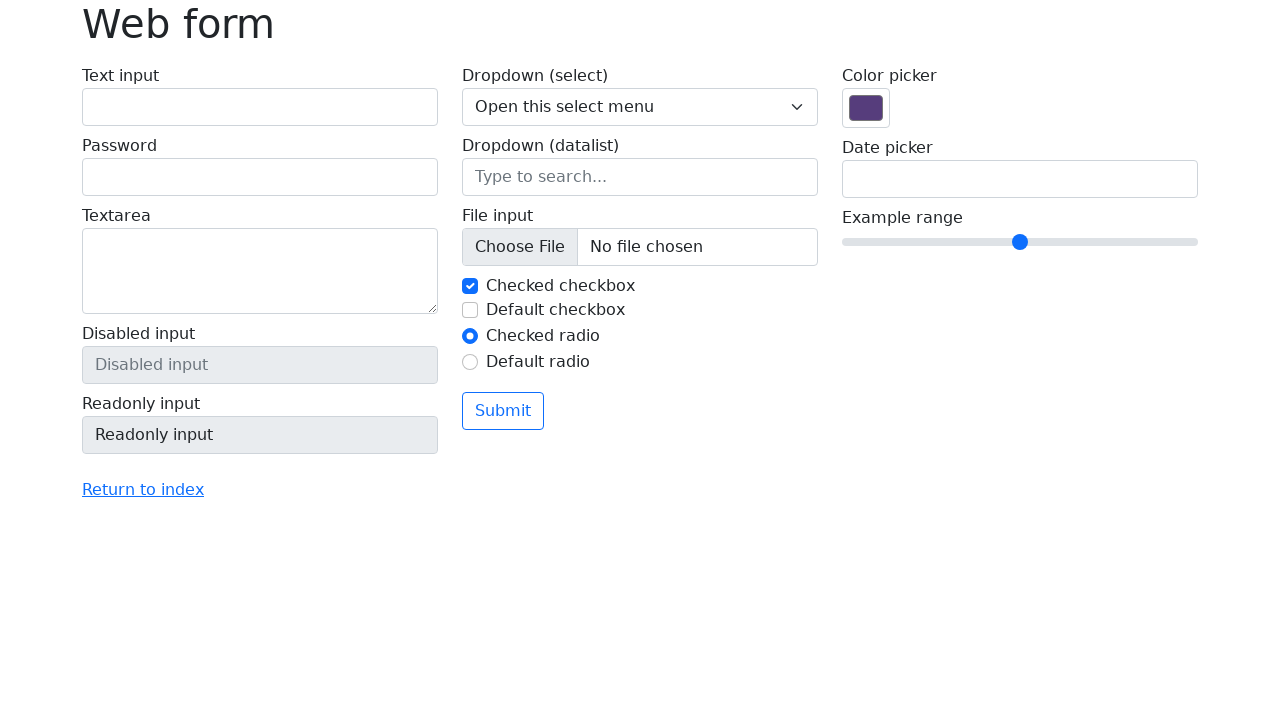

Navigated to web form page
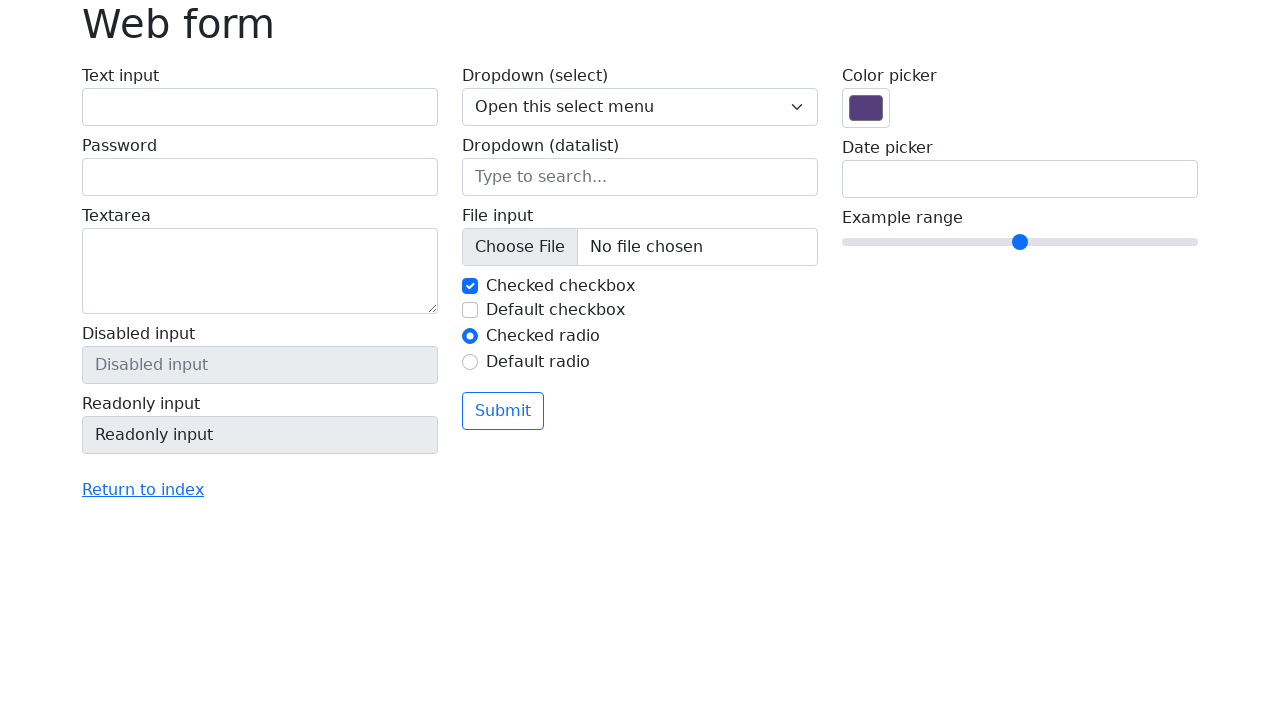

Entered password 'password123' into password input field on input[name='my-password']
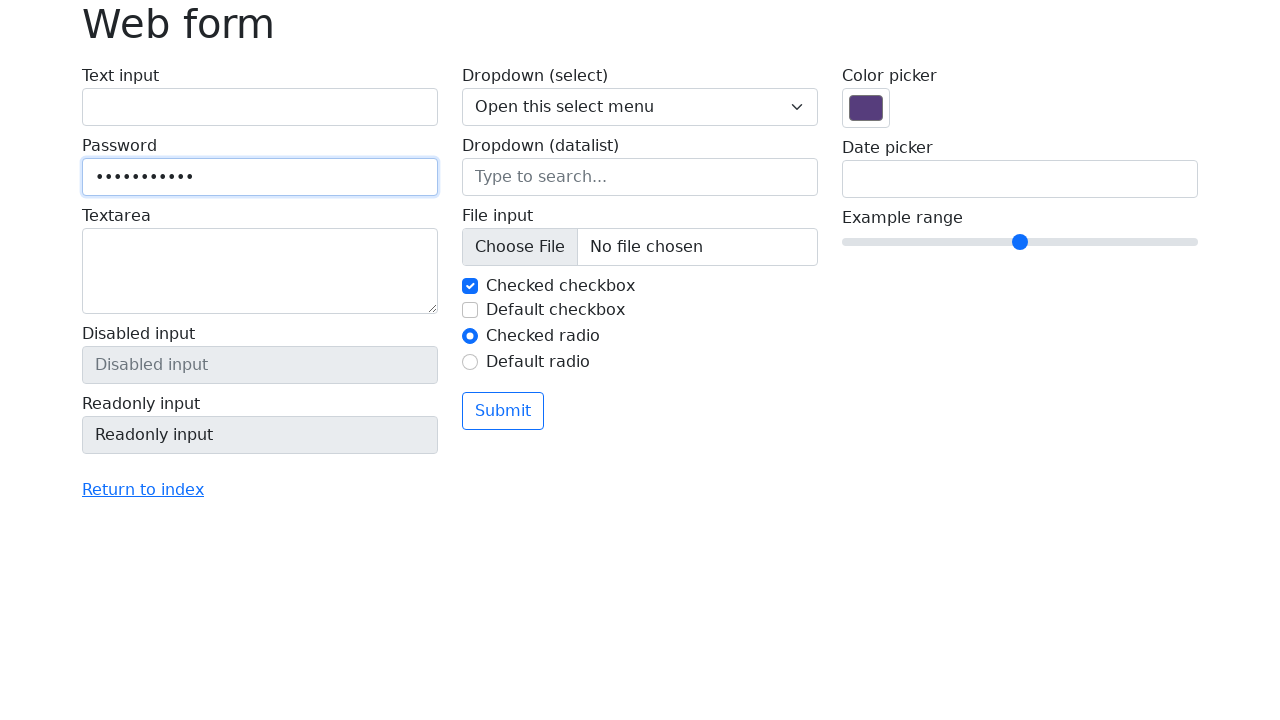

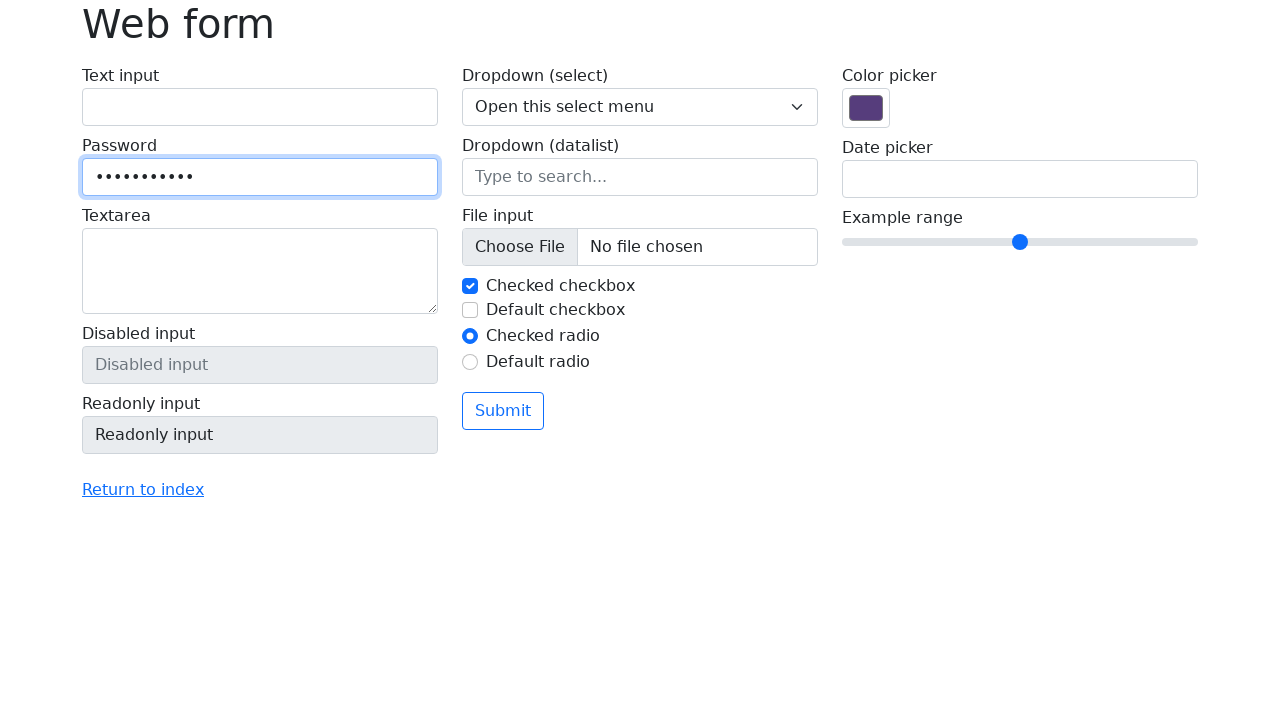